Tests the add/remove elements functionality by clicking the Add Element button, verifying the delete button appears, then clicking delete and verifying the page header is still visible

Starting URL: https://the-internet.herokuapp.com/add_remove_elements/

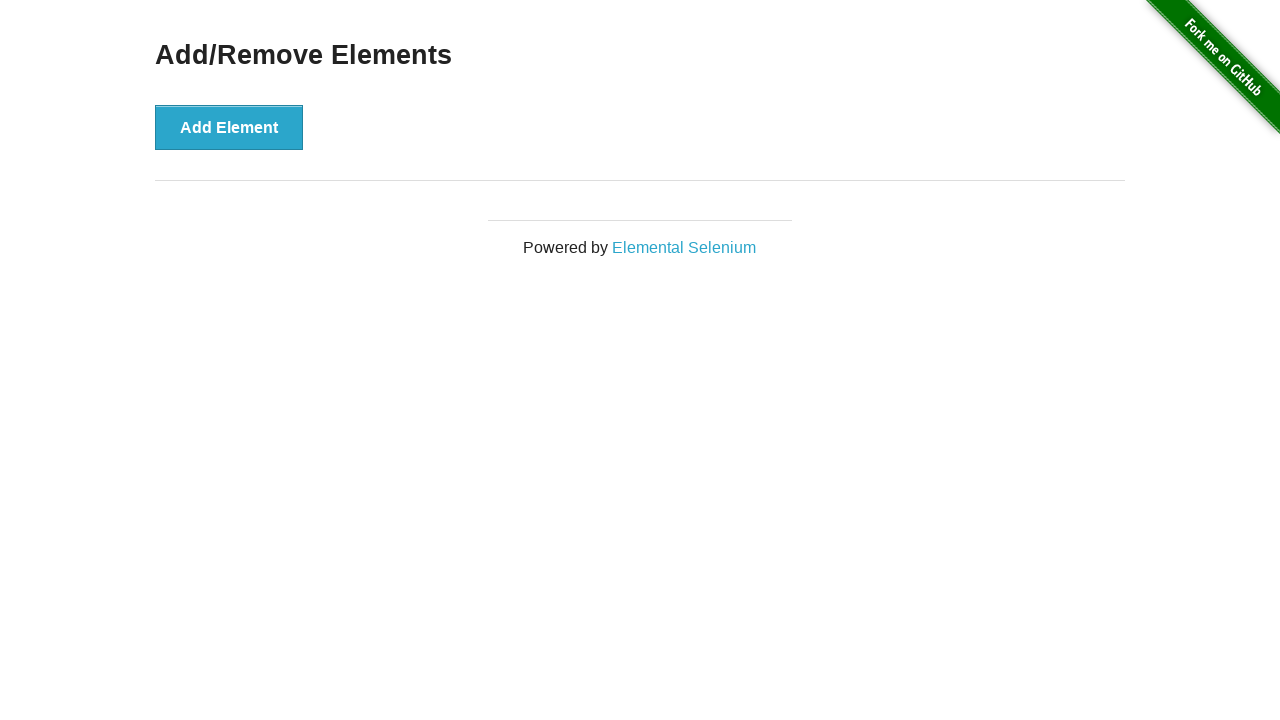

Clicked the Add Element button at (229, 127) on button[onclick='addElement()']
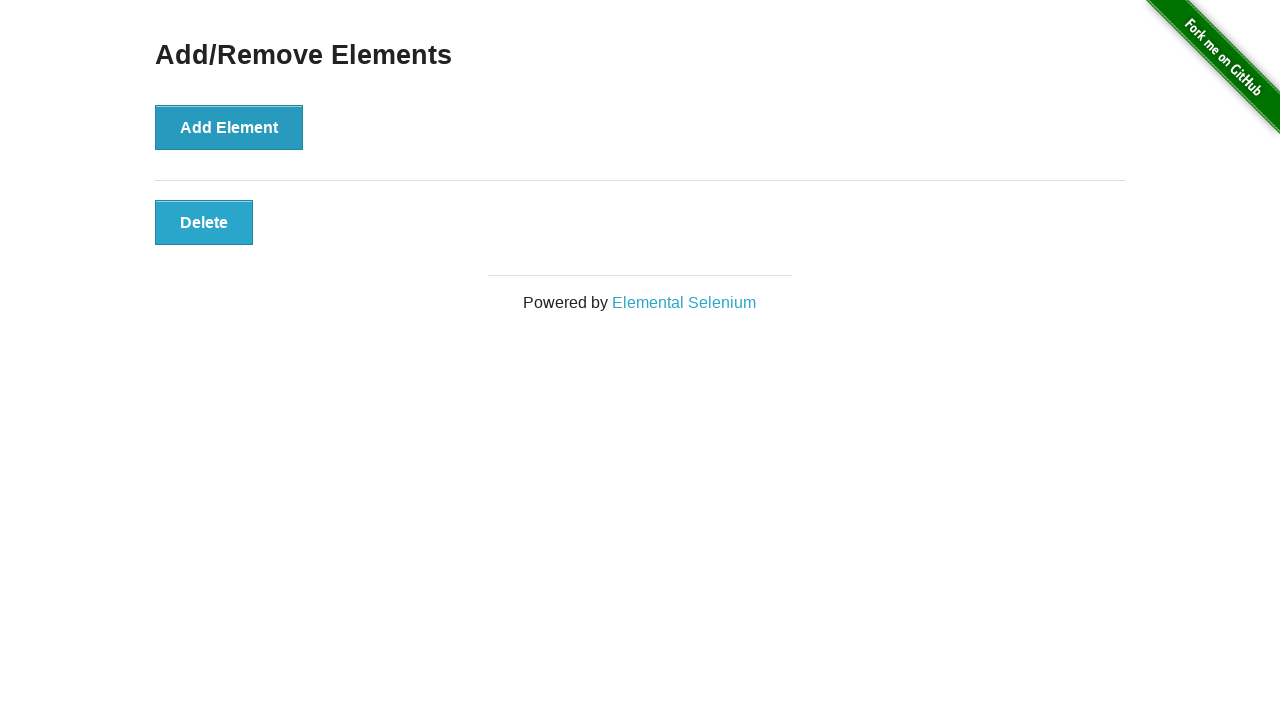

Delete button appeared after adding element
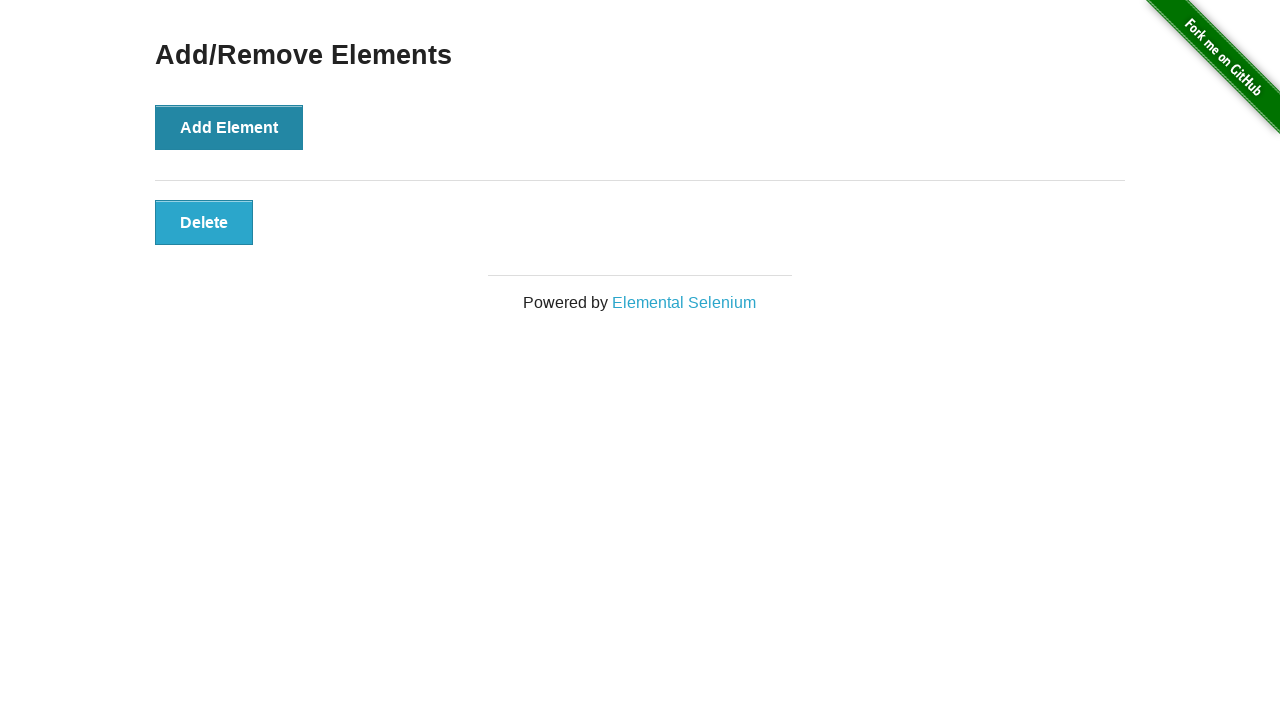

Clicked the Delete button to remove element at (204, 222) on button[onclick='deleteElement()']
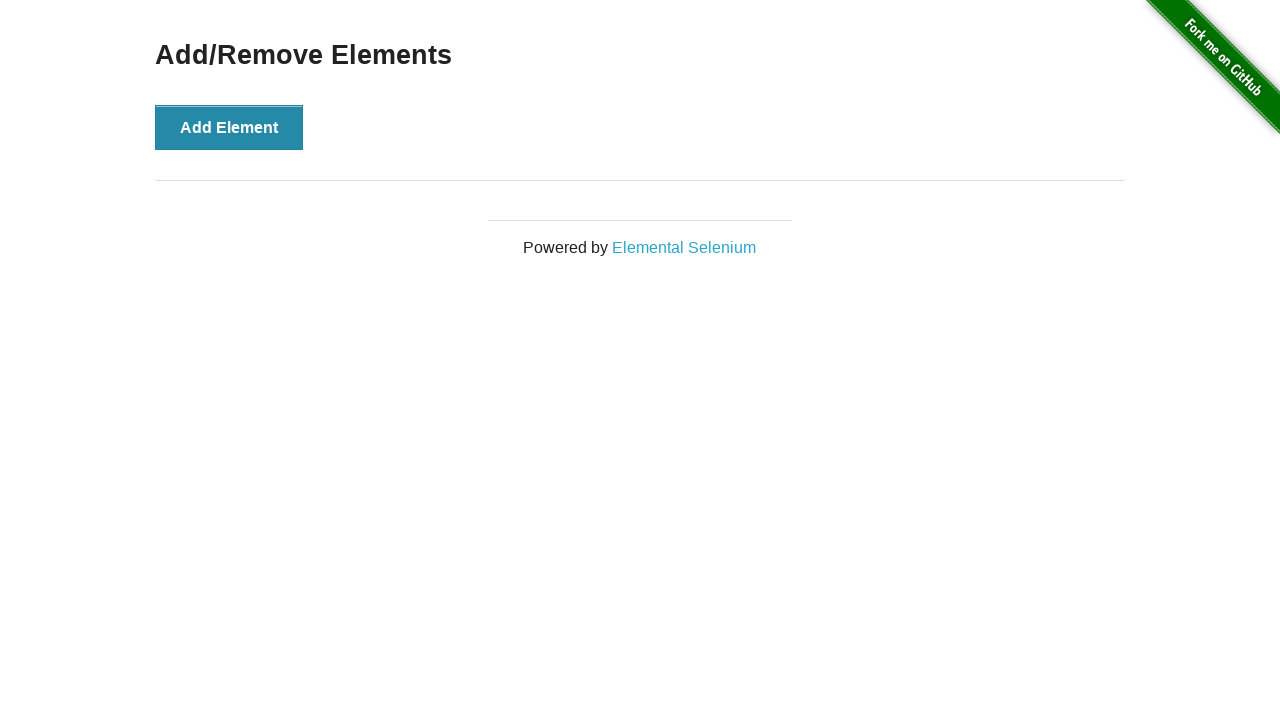

Verified the Add/Remove Elements header is still visible after deletion
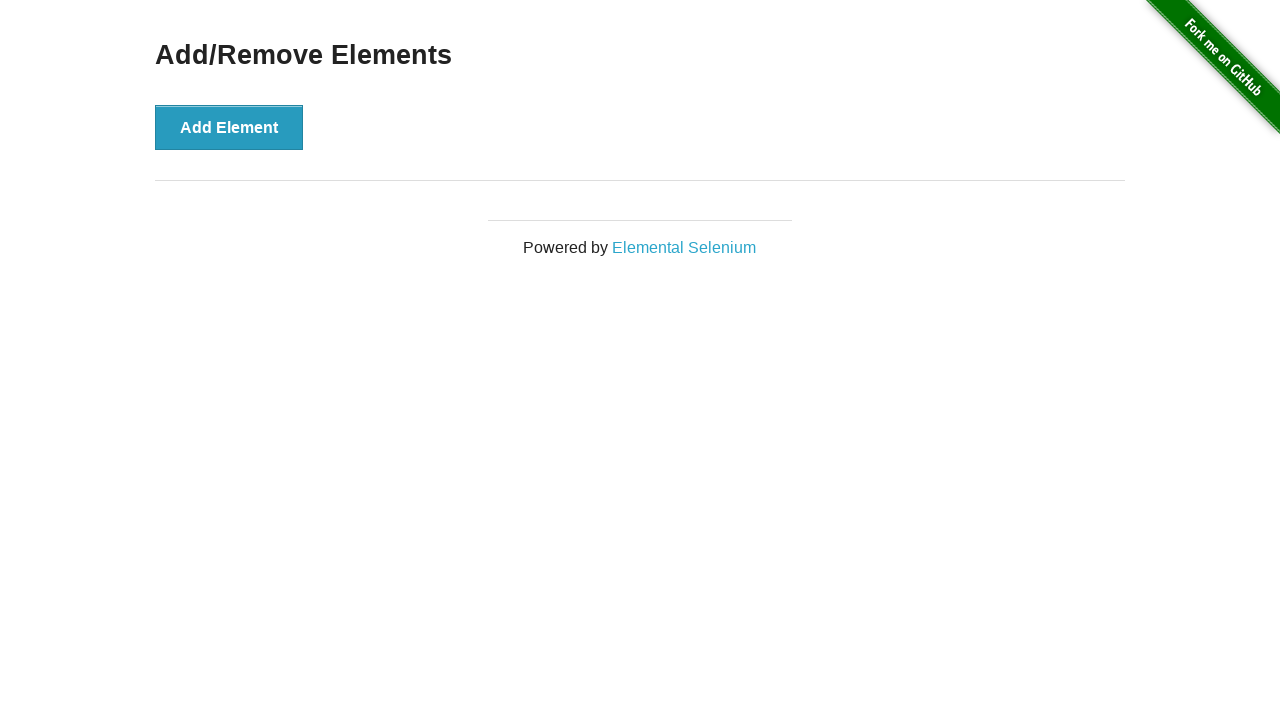

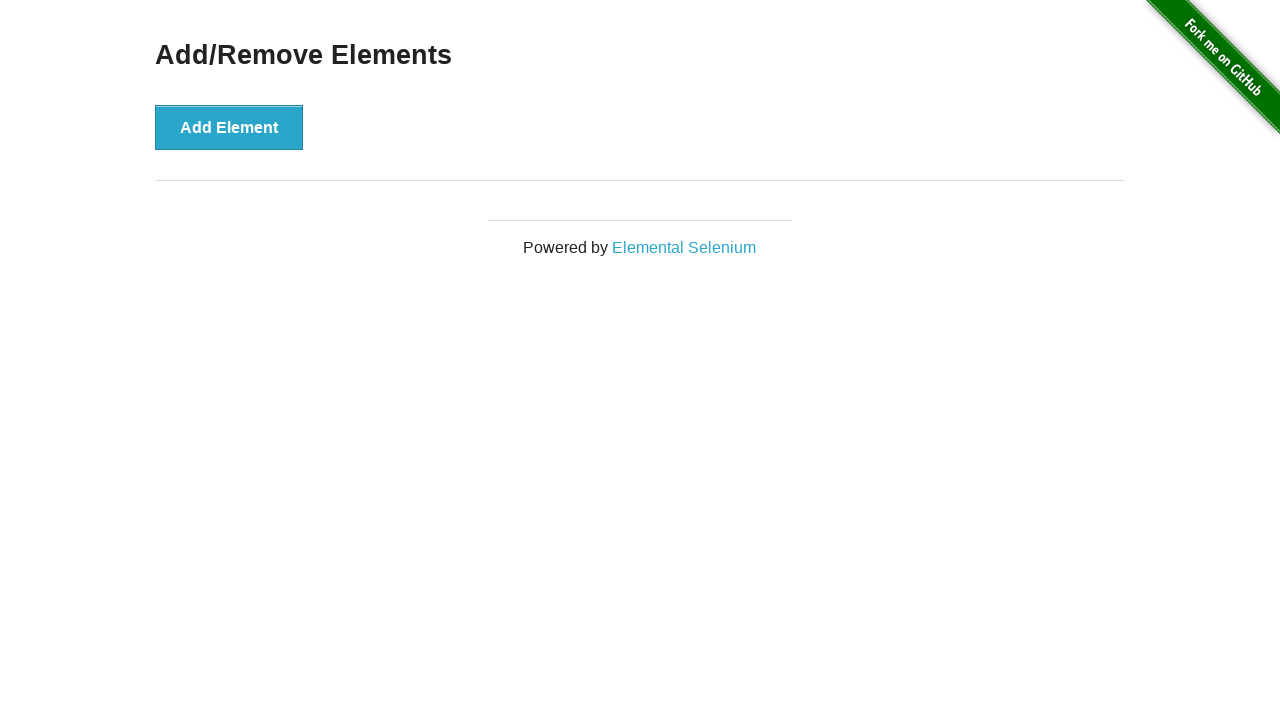